Tests pinned scripts functionality by pinning JavaScript code, executing it to click a link, and managing pinned scripts

Starting URL: https://bonigarcia.dev/selenium-webdriver-java/

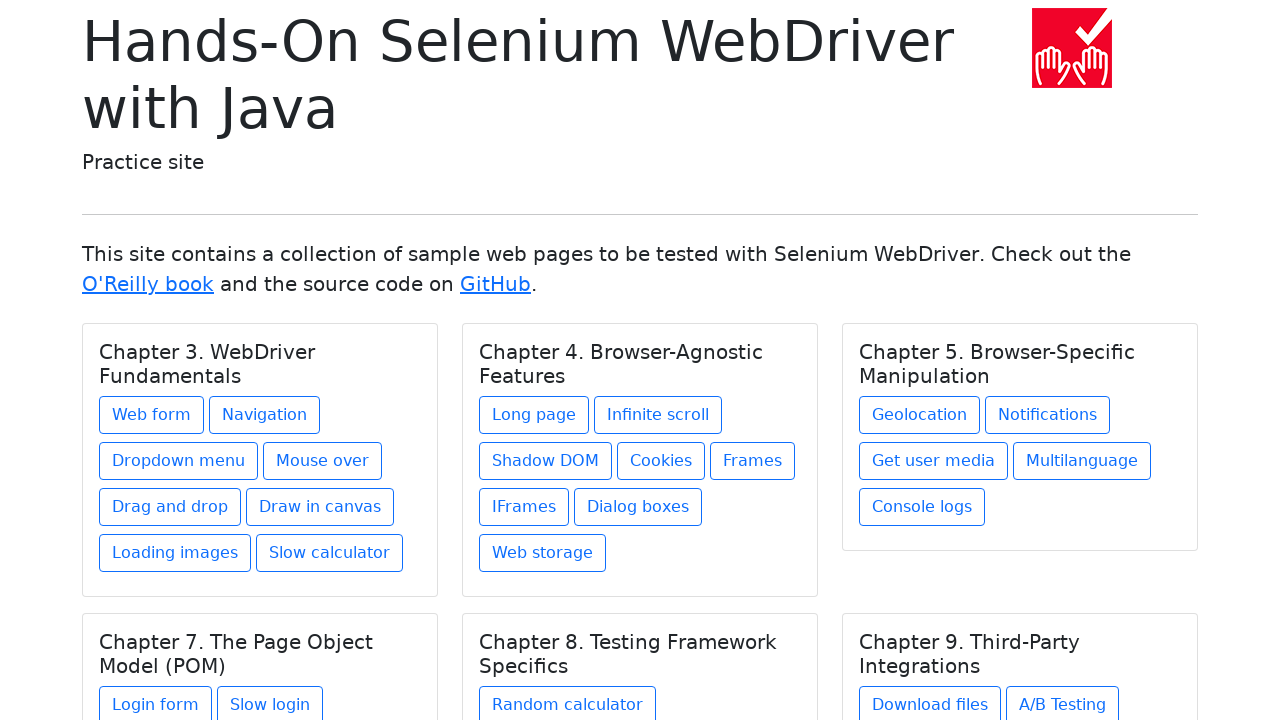

Located the third link on the page
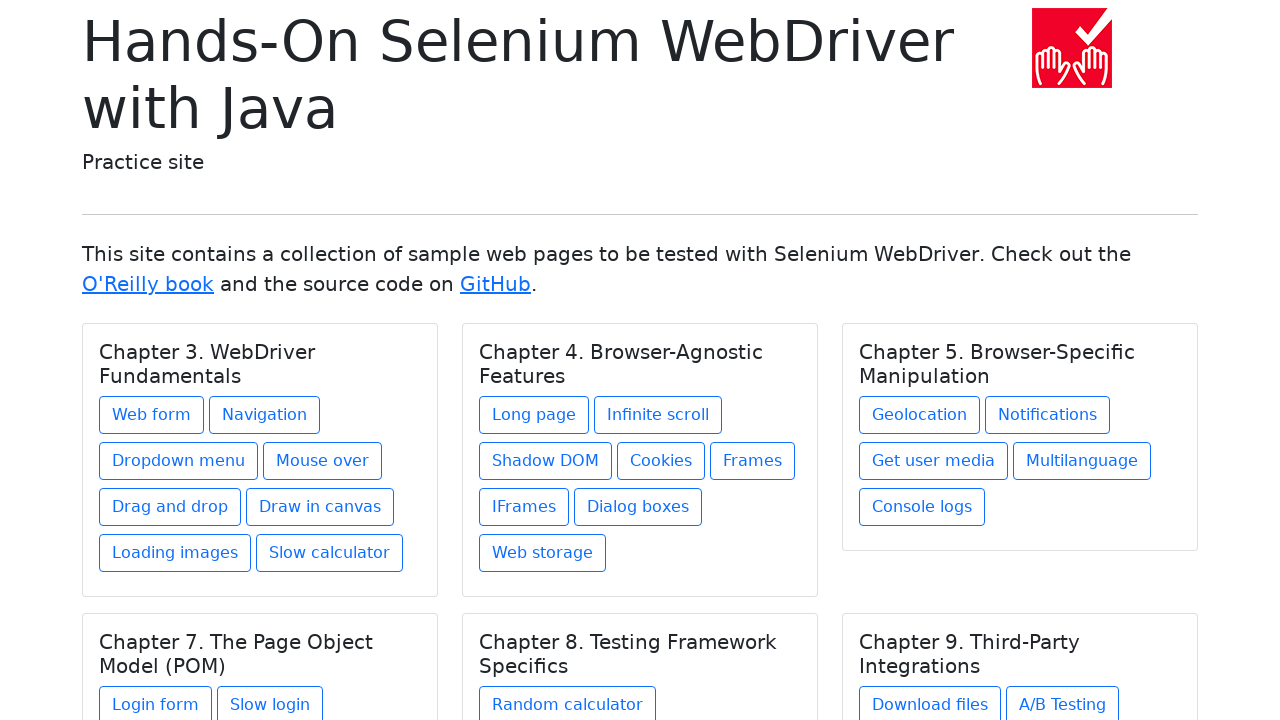

Clicked the third link on the page at (496, 284) on a >> nth=2
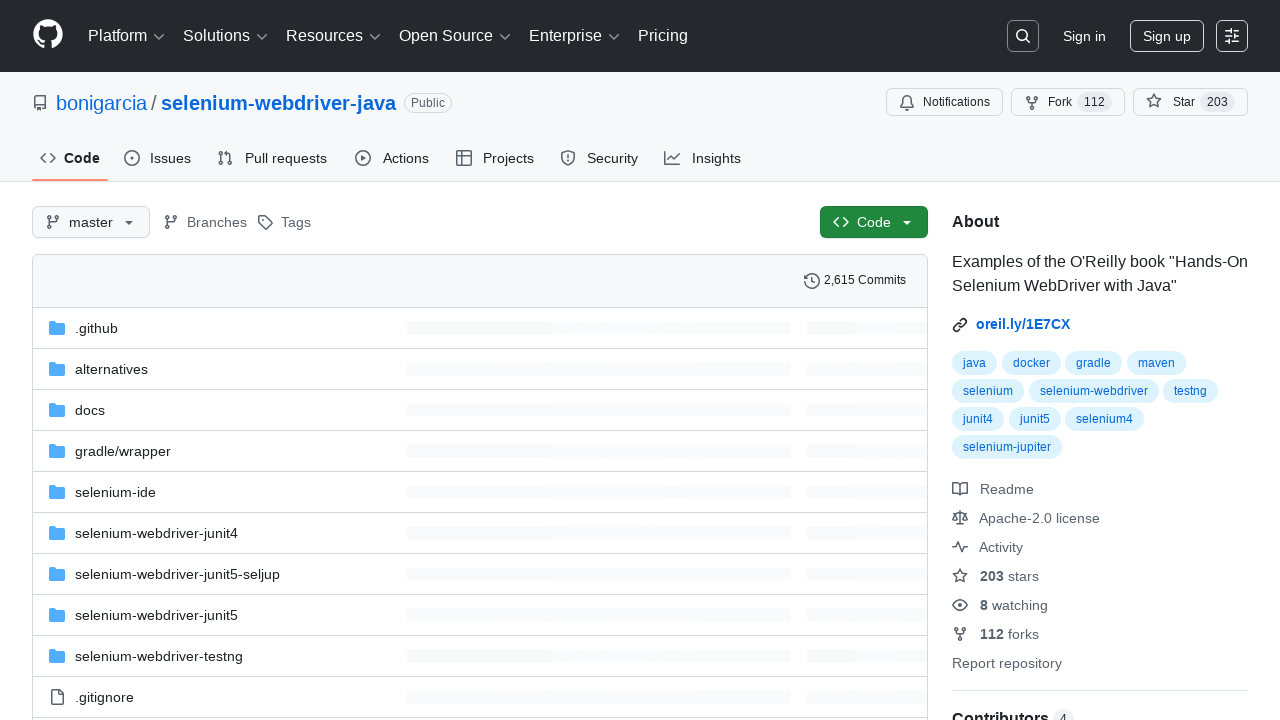

Executed JavaScript to echo 'Hello world!' message
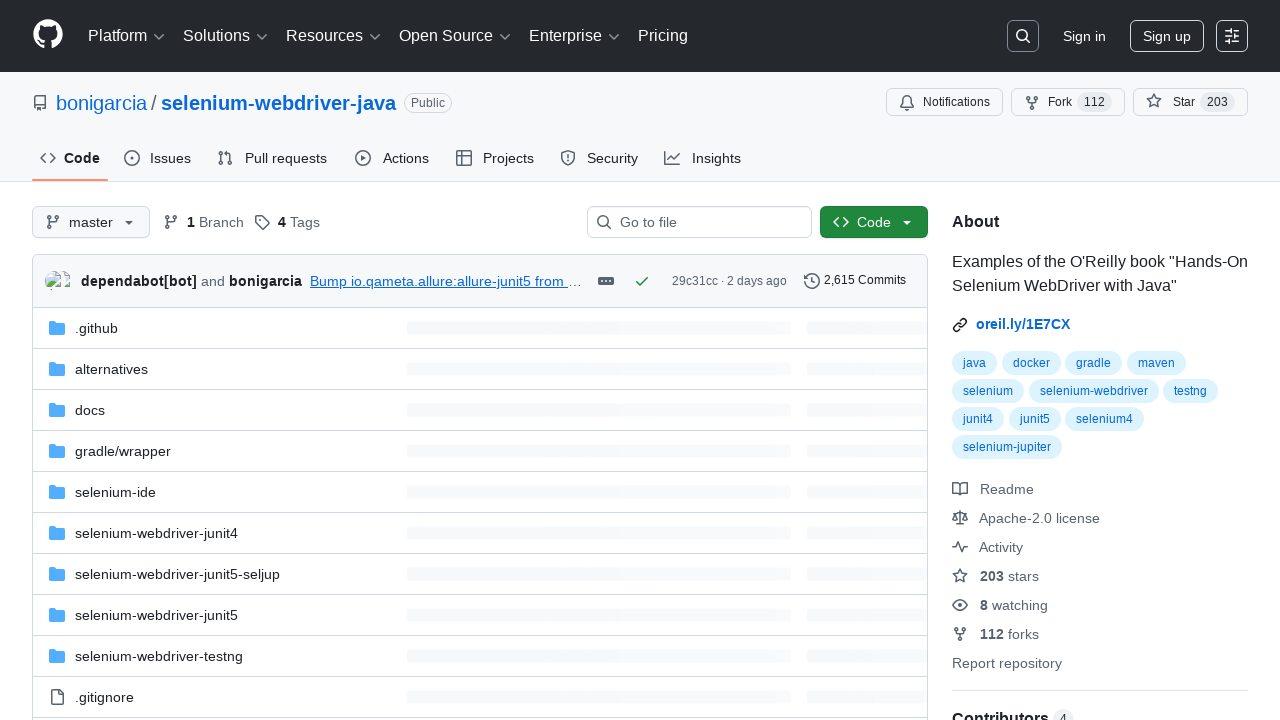

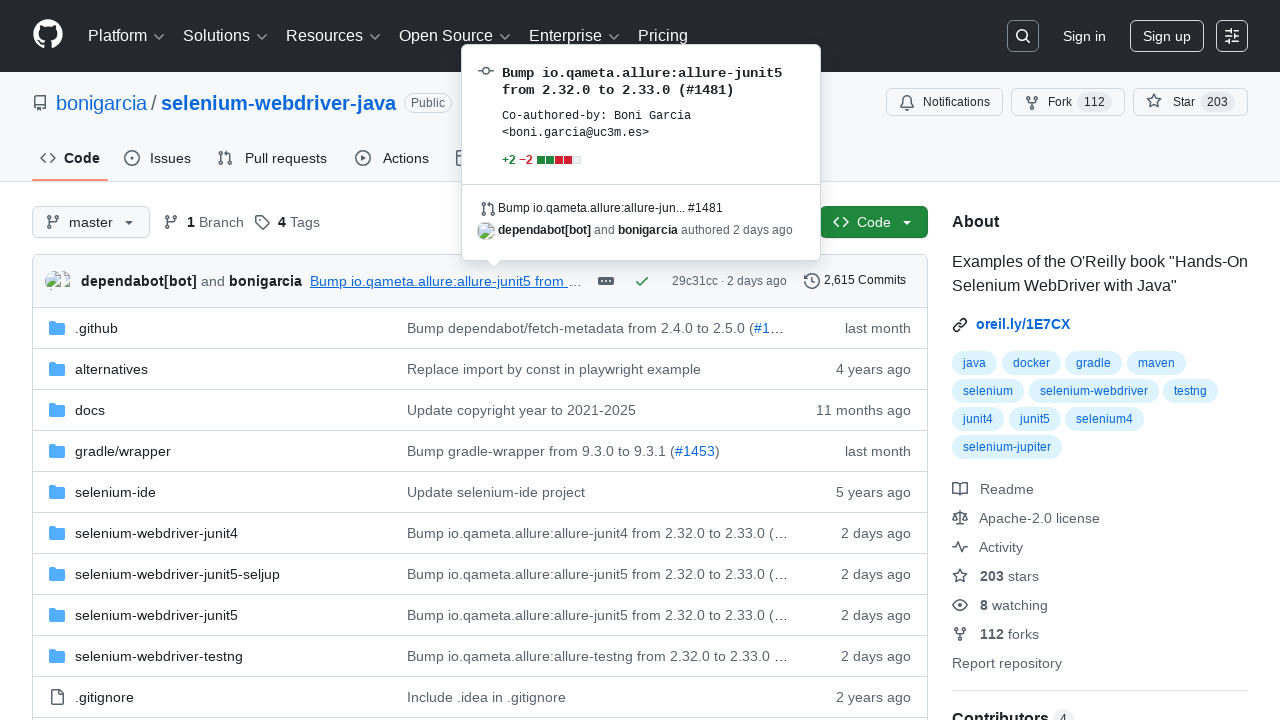